Tests link navigation functionality by finding links in the footer section, opening each link in a new tab using keyboard shortcuts, and then switching through all opened windows to verify they loaded.

Starting URL: http://qaclickacademy.com/practice.php

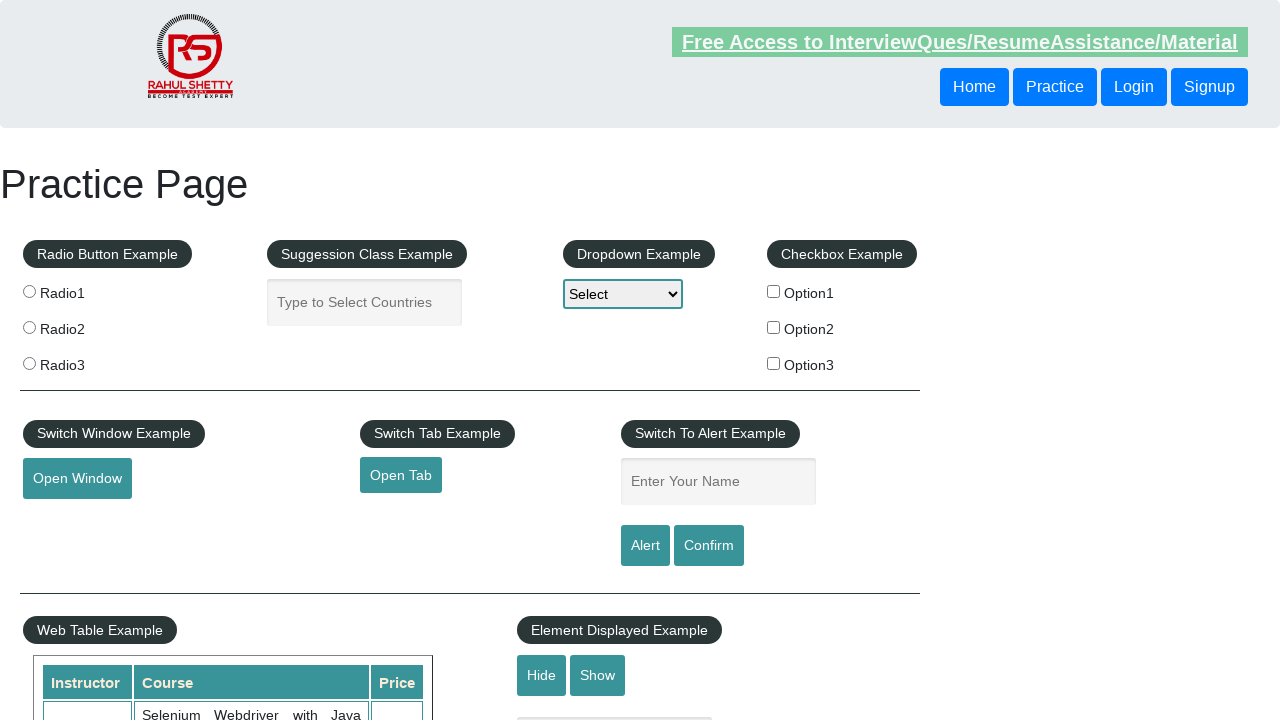

Footer section loaded (waited for #gf-BIG selector)
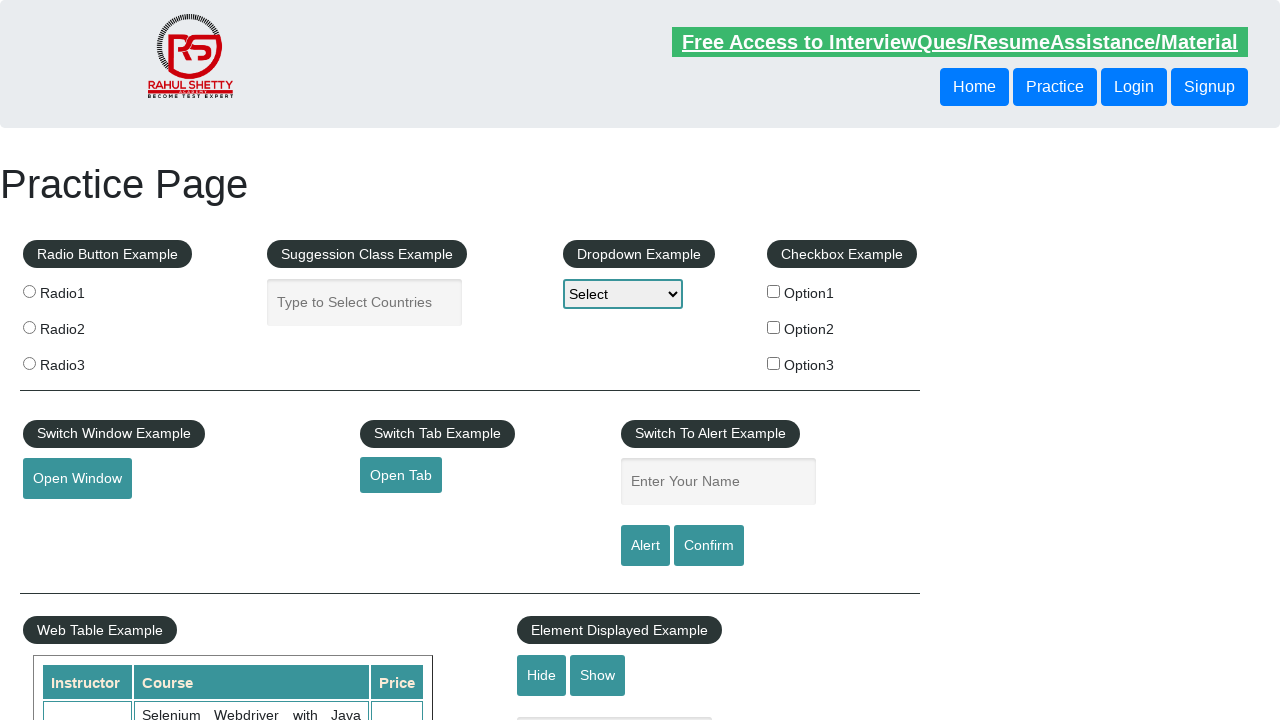

Located footer element (#gf-BIG)
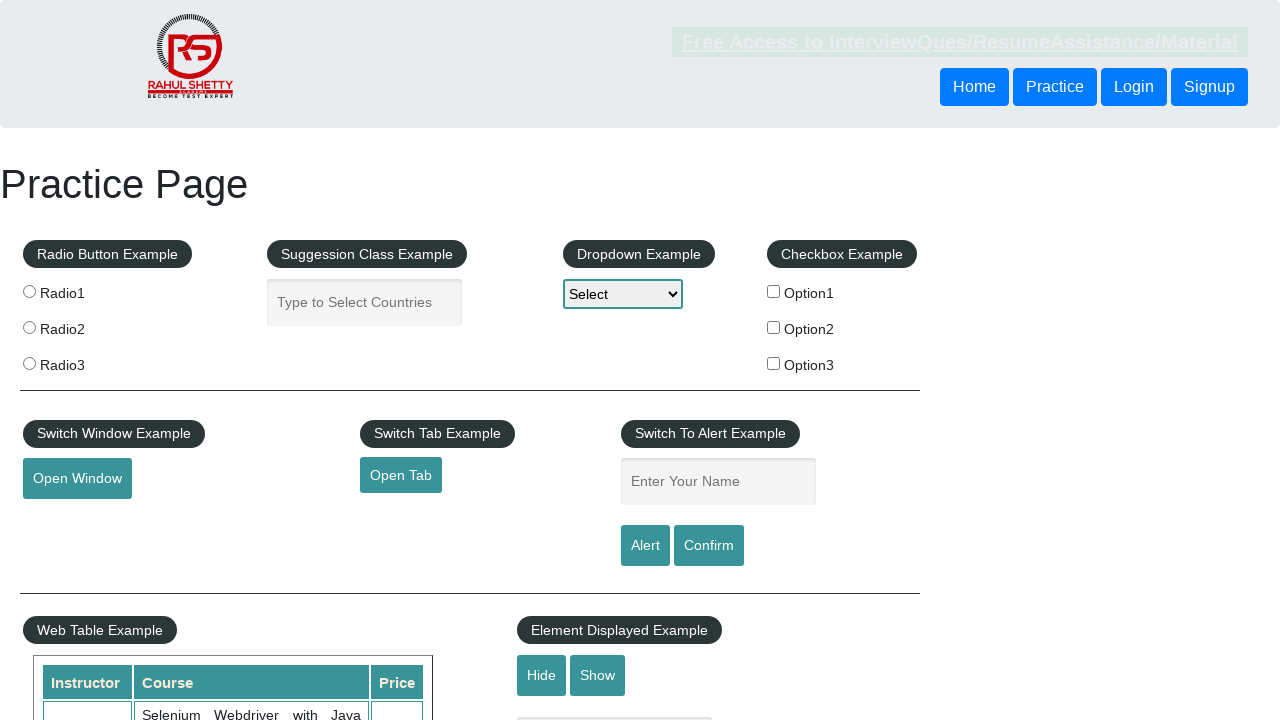

Located first column of links in footer
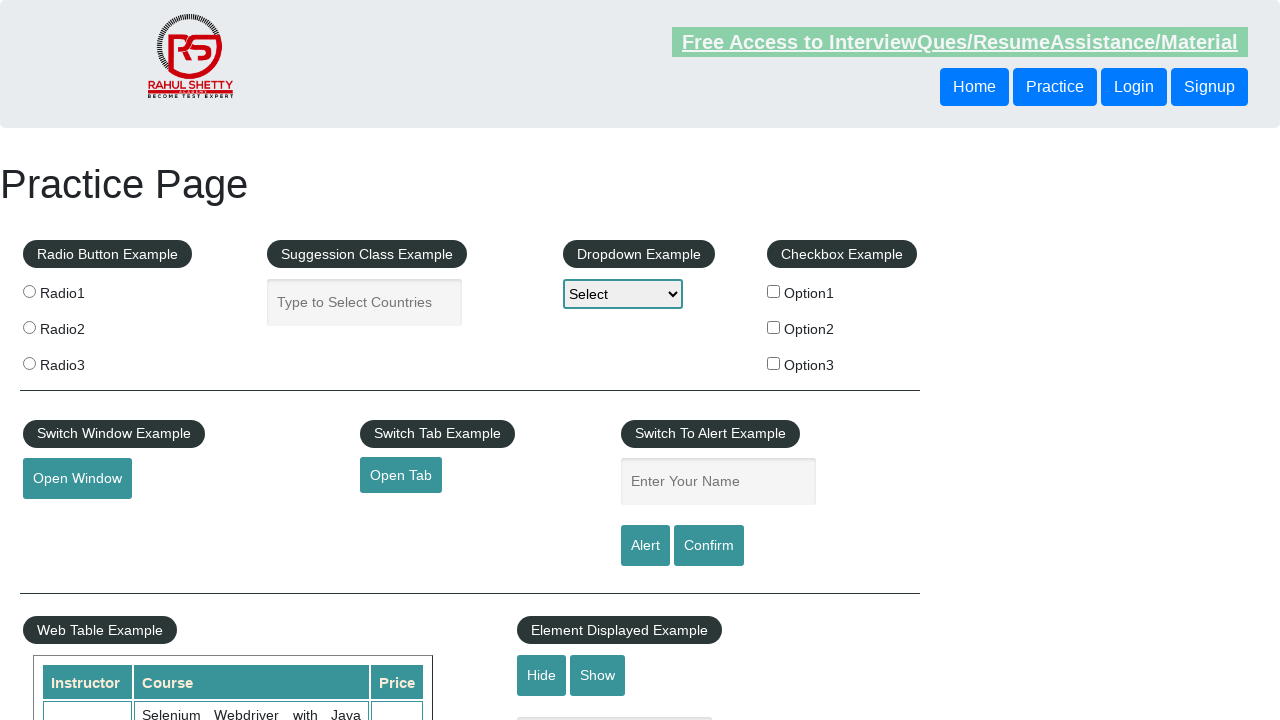

Found 5 links in first column
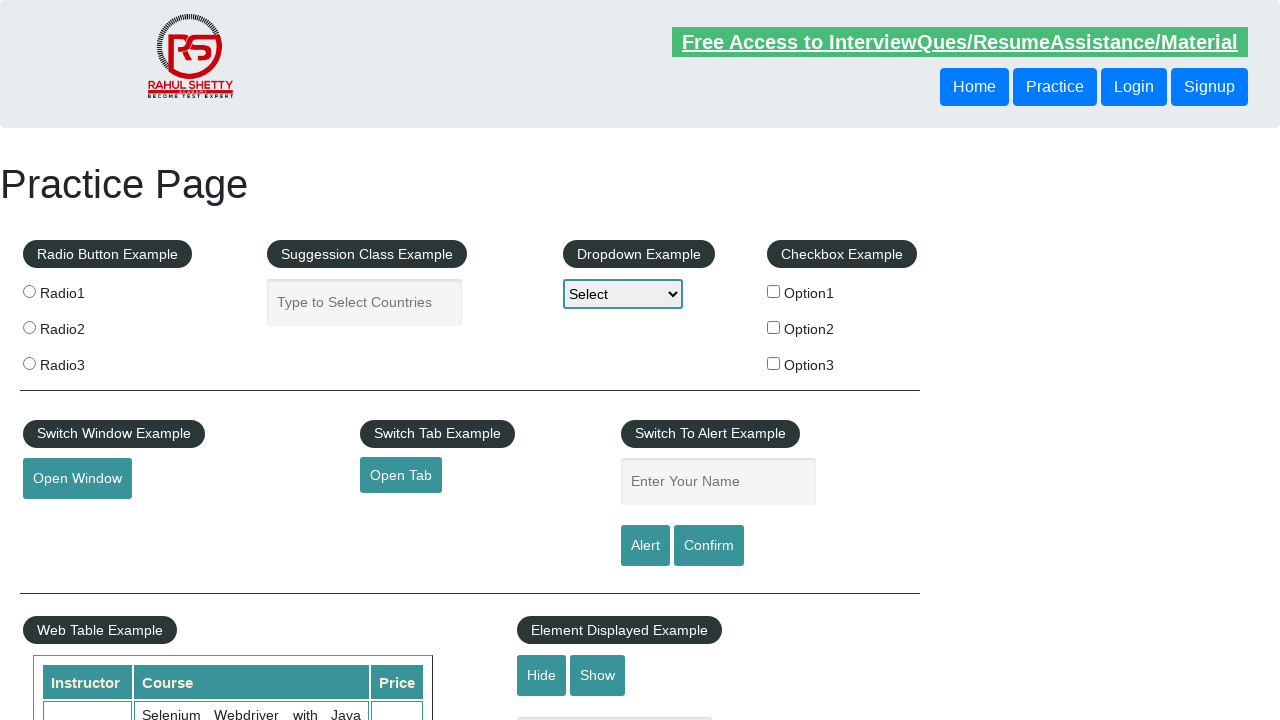

Opened link 1 in new tab using Ctrl+Click at (68, 520) on #gf-BIG >> xpath=//table/tbody/tr/td[1]/ul >> a >> nth=1
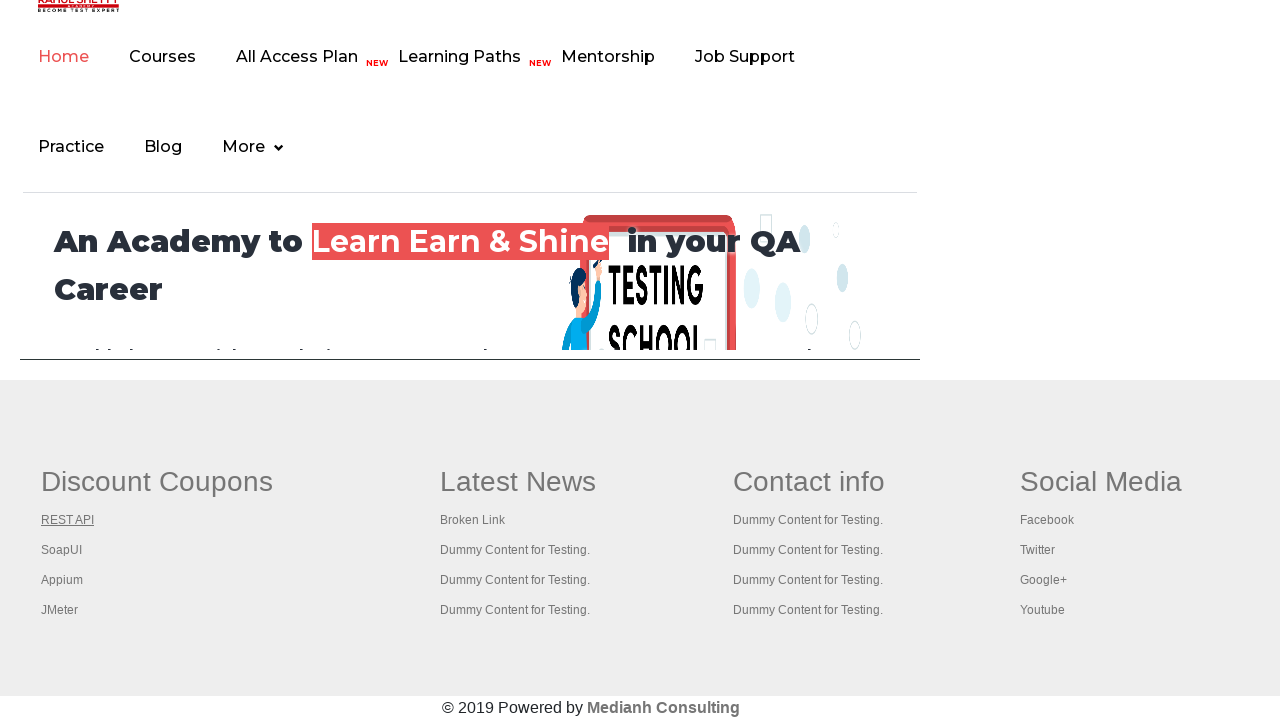

Waited 2 seconds for link 1 to load
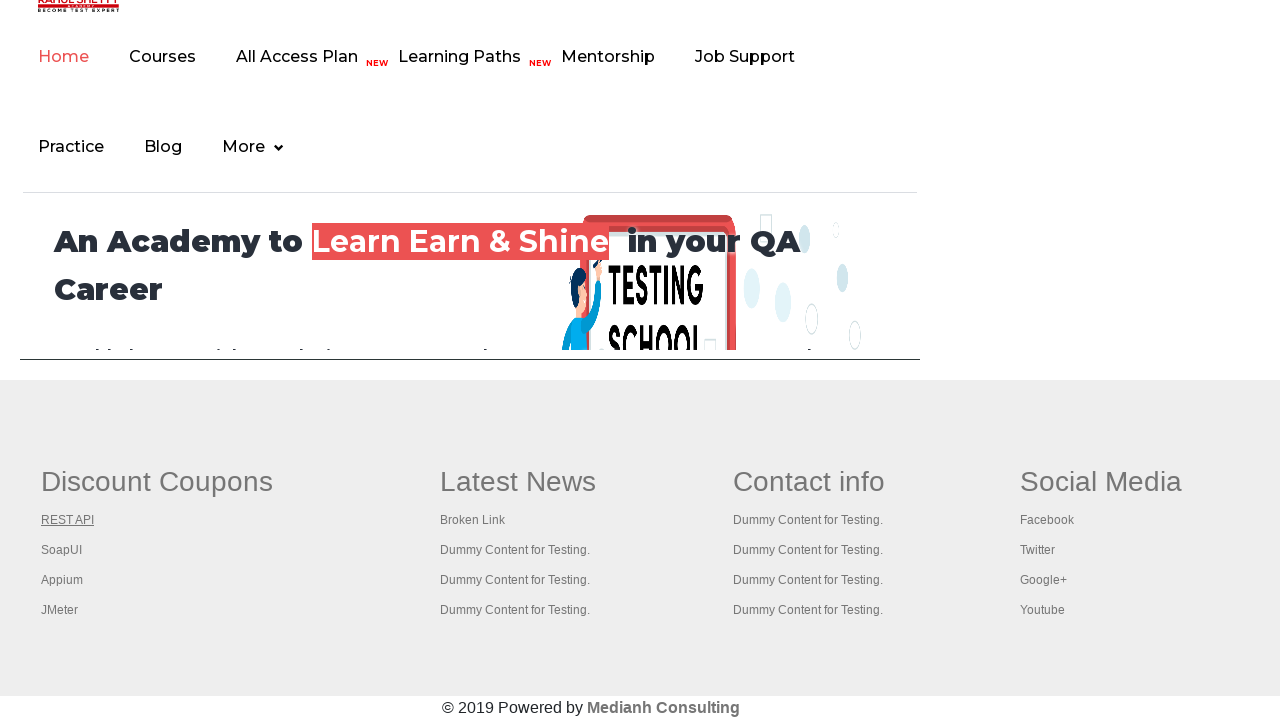

Opened link 2 in new tab using Ctrl+Click at (62, 550) on #gf-BIG >> xpath=//table/tbody/tr/td[1]/ul >> a >> nth=2
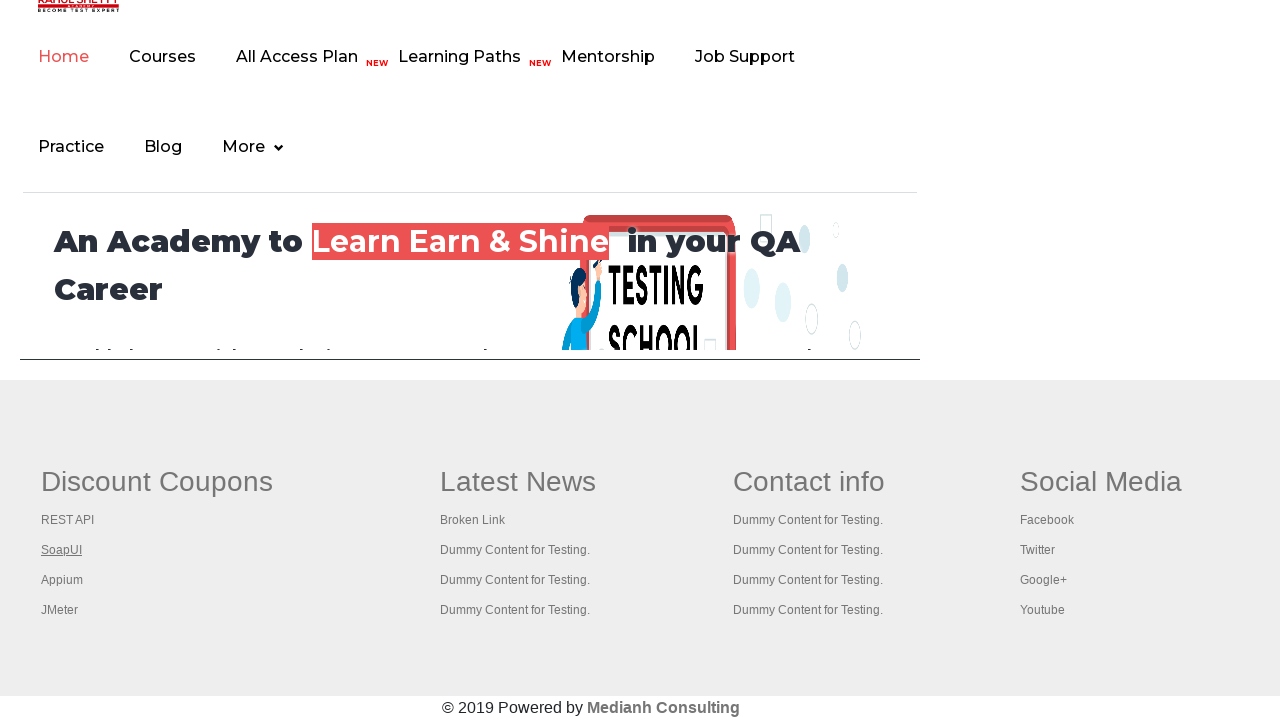

Waited 2 seconds for link 2 to load
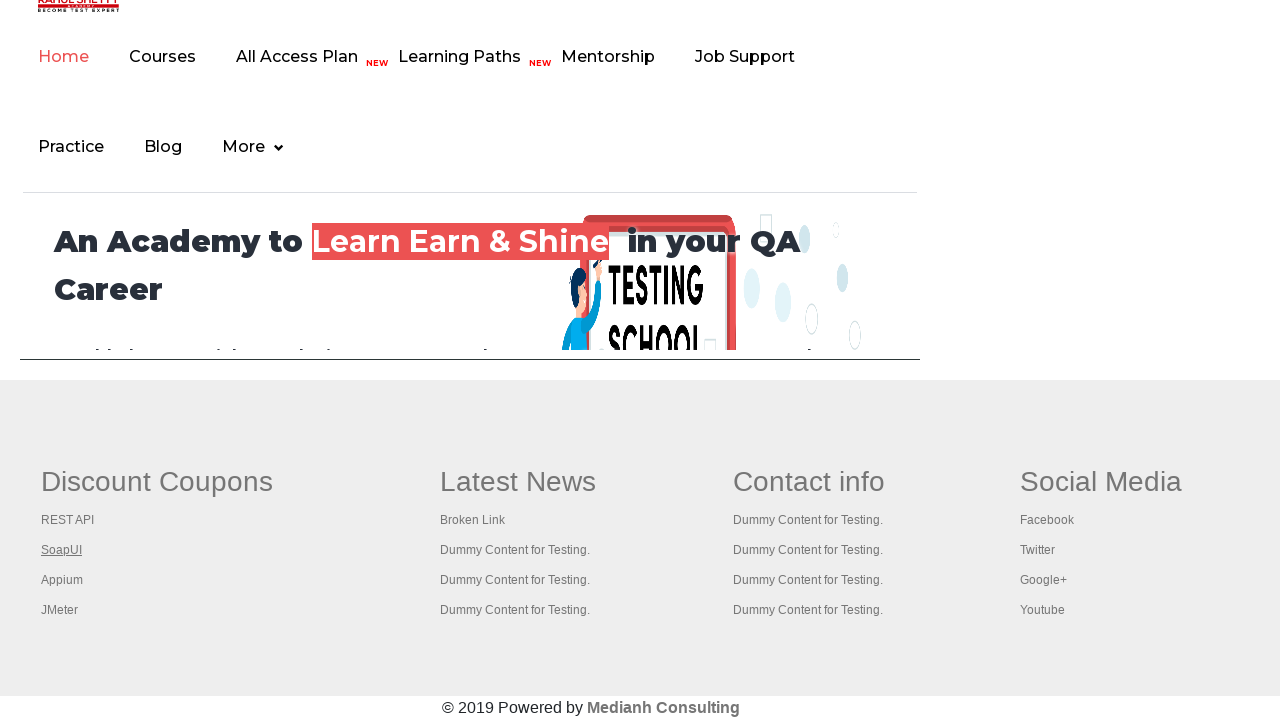

Opened link 3 in new tab using Ctrl+Click at (62, 580) on #gf-BIG >> xpath=//table/tbody/tr/td[1]/ul >> a >> nth=3
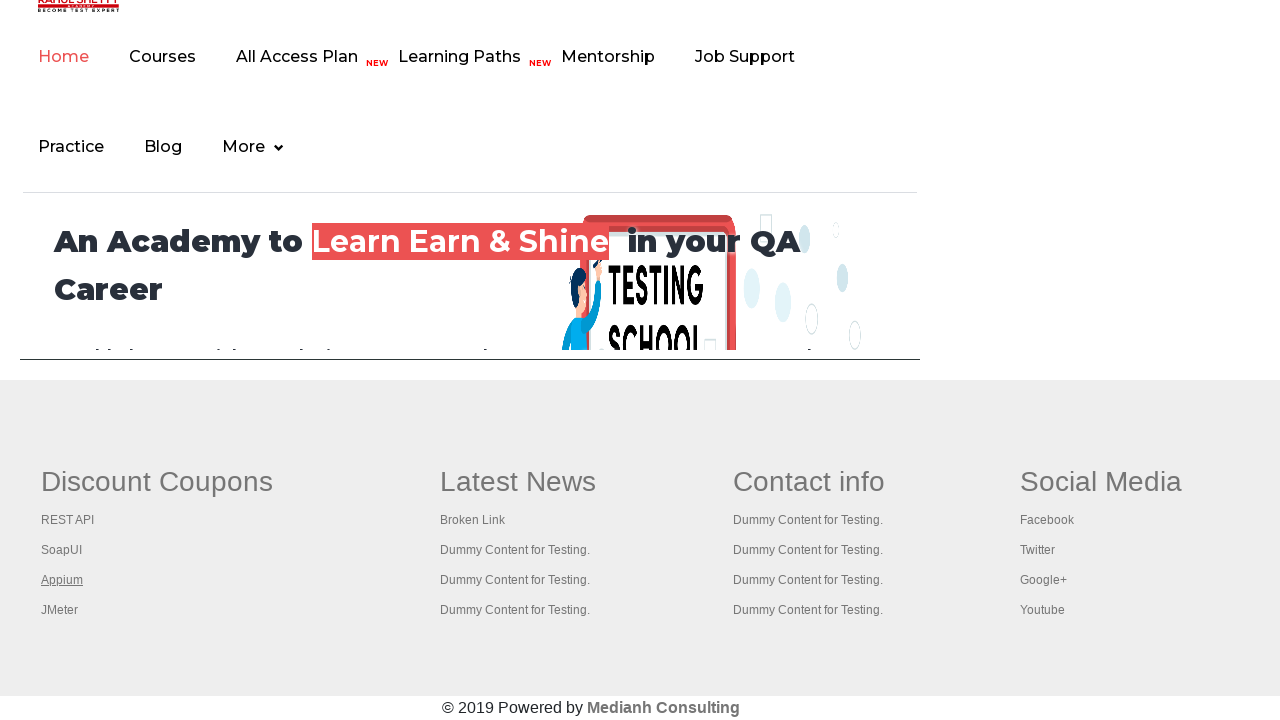

Waited 2 seconds for link 3 to load
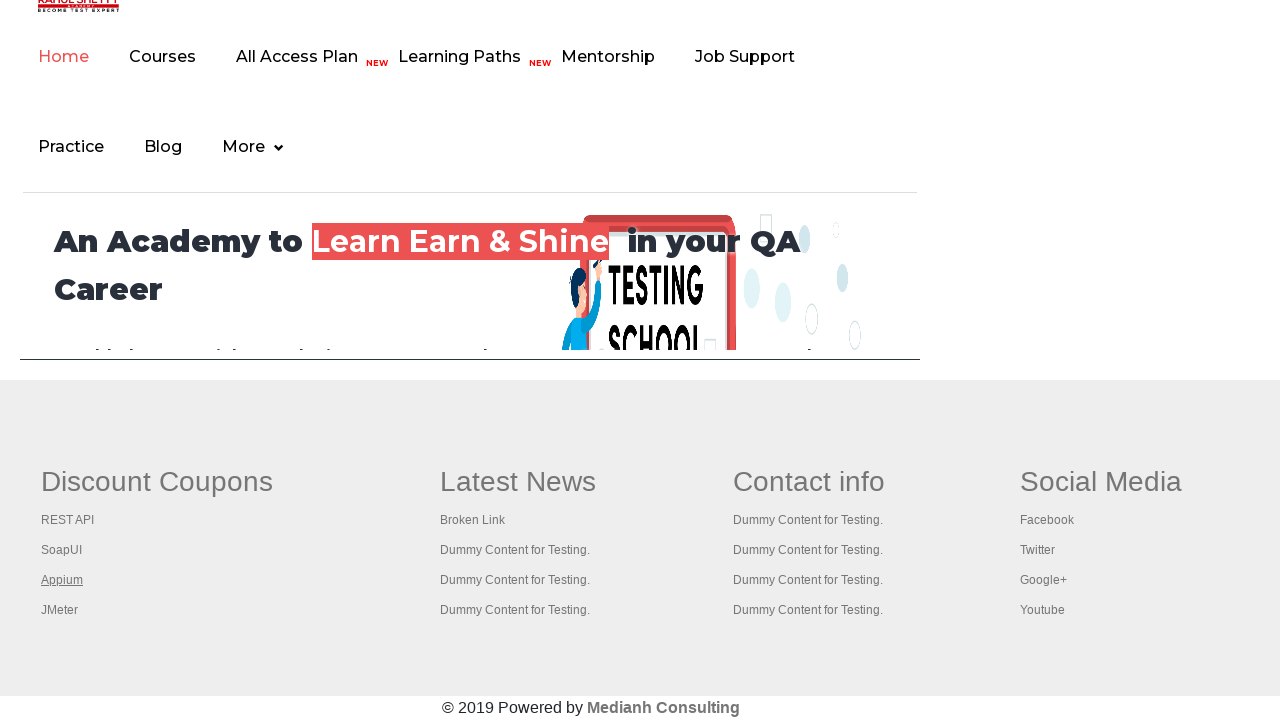

Opened link 4 in new tab using Ctrl+Click at (60, 610) on #gf-BIG >> xpath=//table/tbody/tr/td[1]/ul >> a >> nth=4
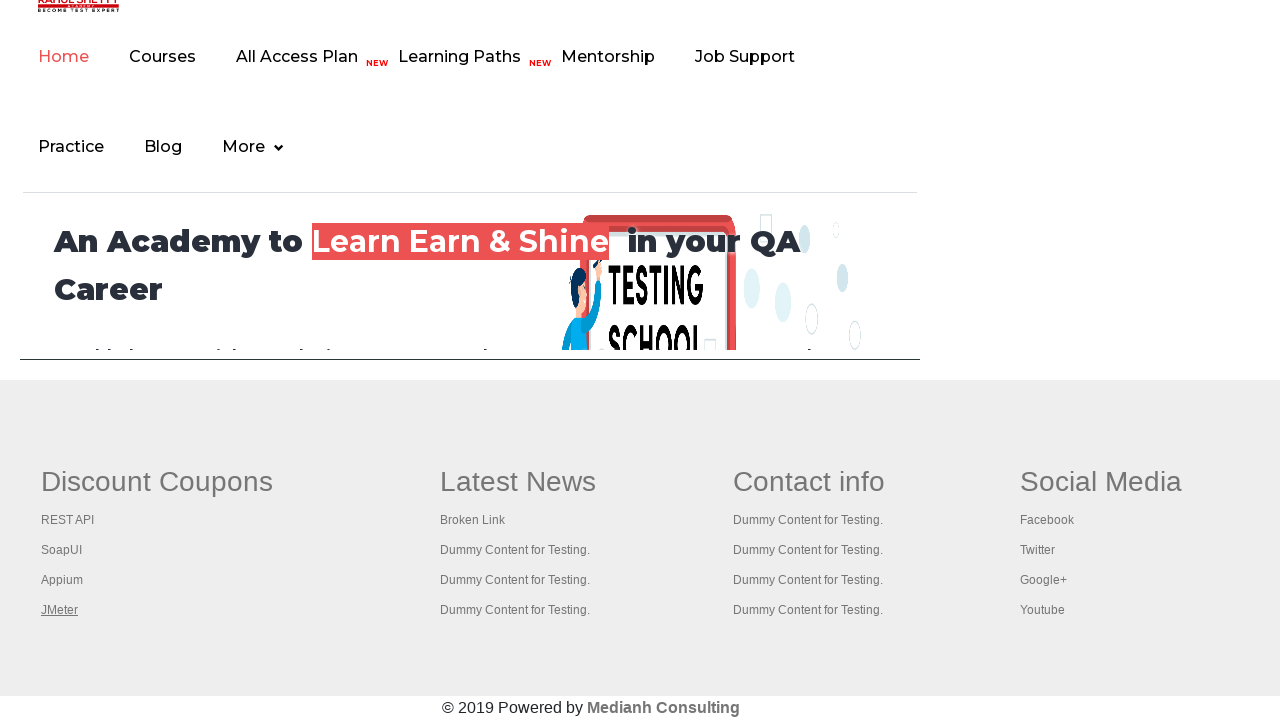

Waited 2 seconds for link 4 to load
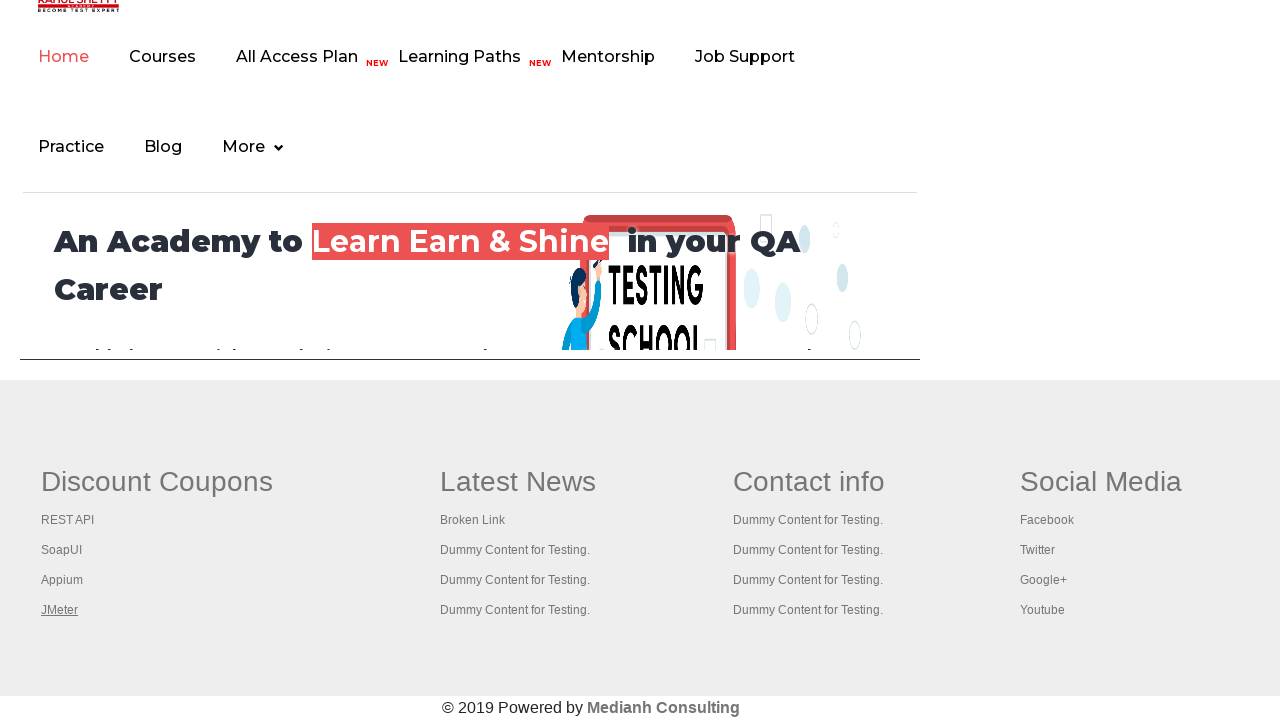

Retrieved all open pages/tabs (total: 5)
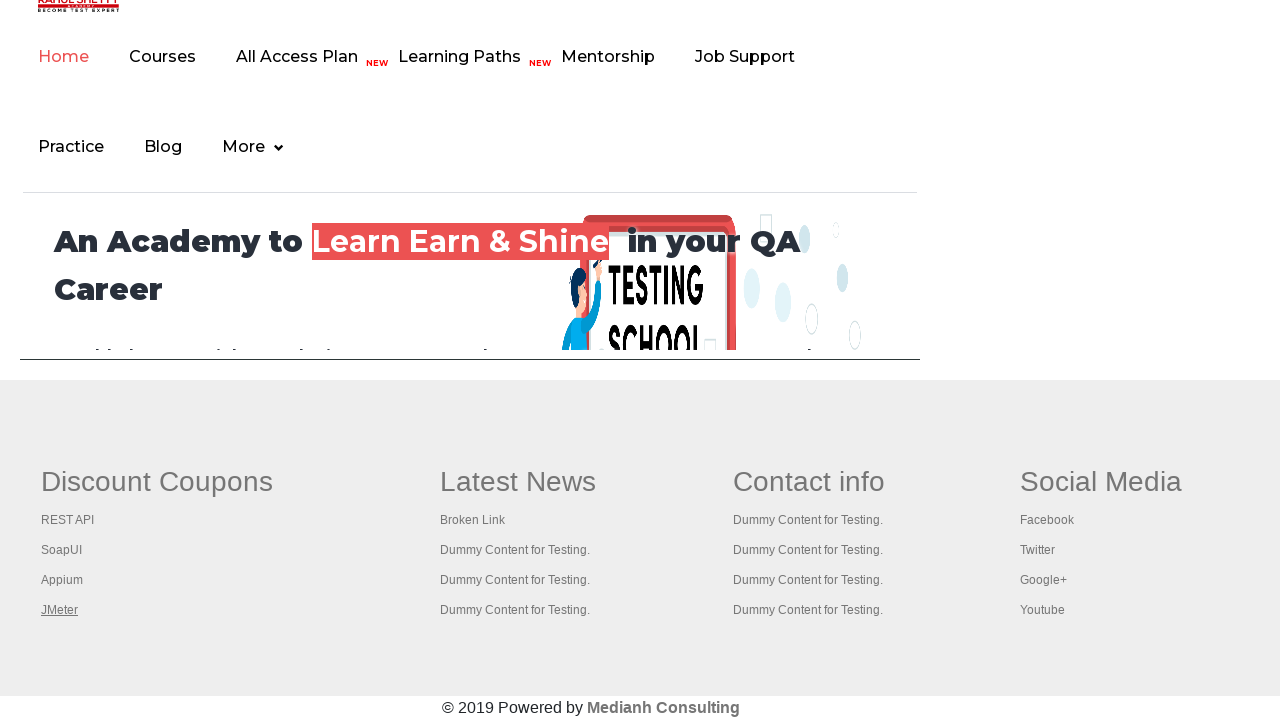

Switched to page: 'Practice Page'
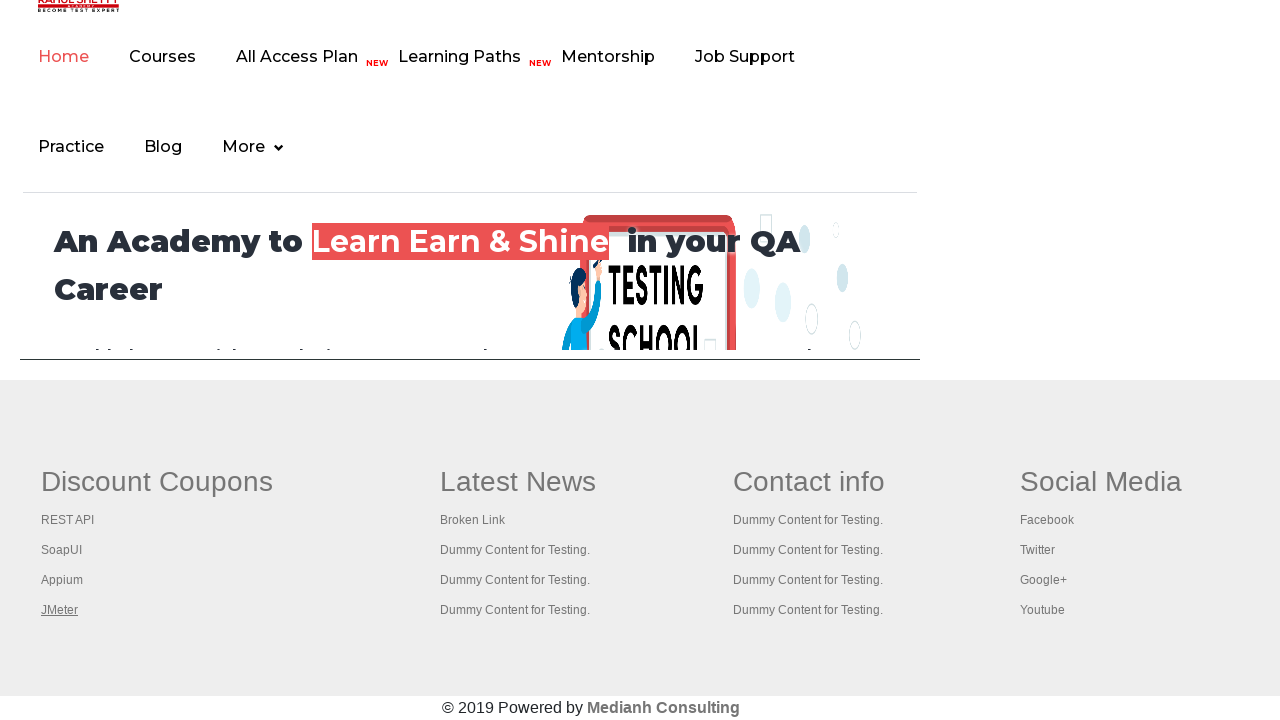

Switched to page: 'REST API Tutorial'
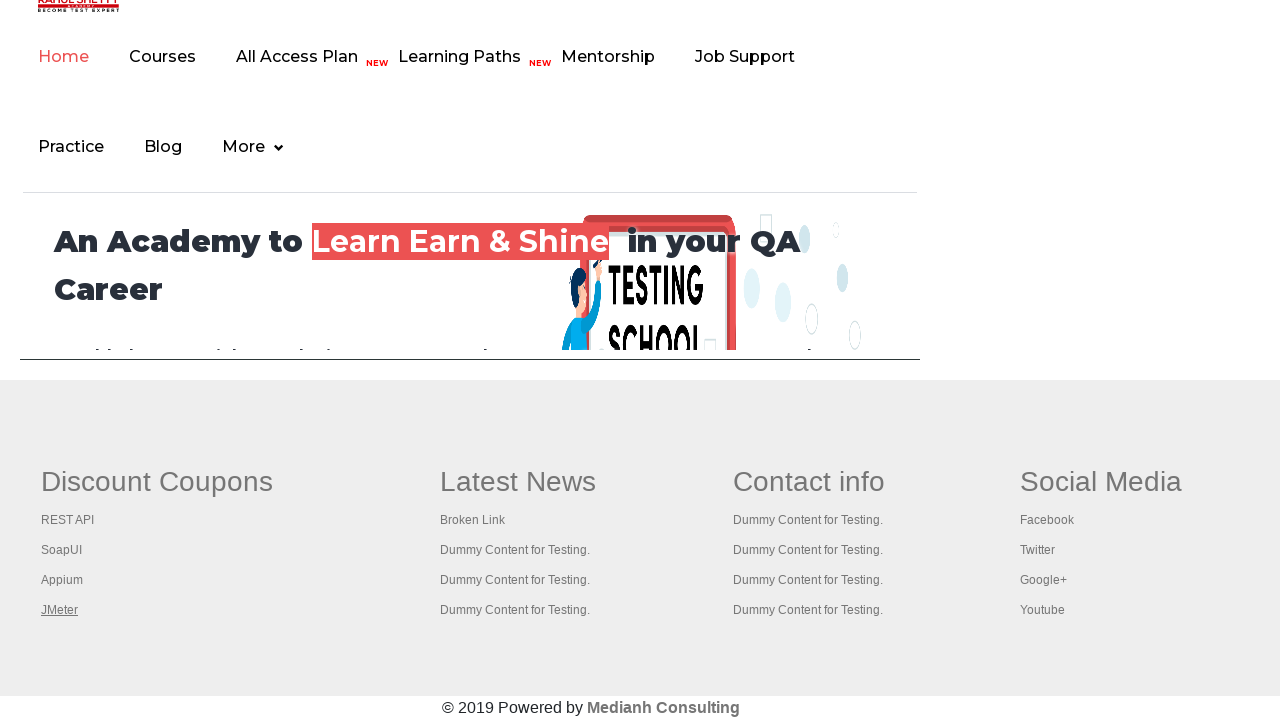

Switched to page: 'The World’s Most Popular API Testing Tool | SoapUI'
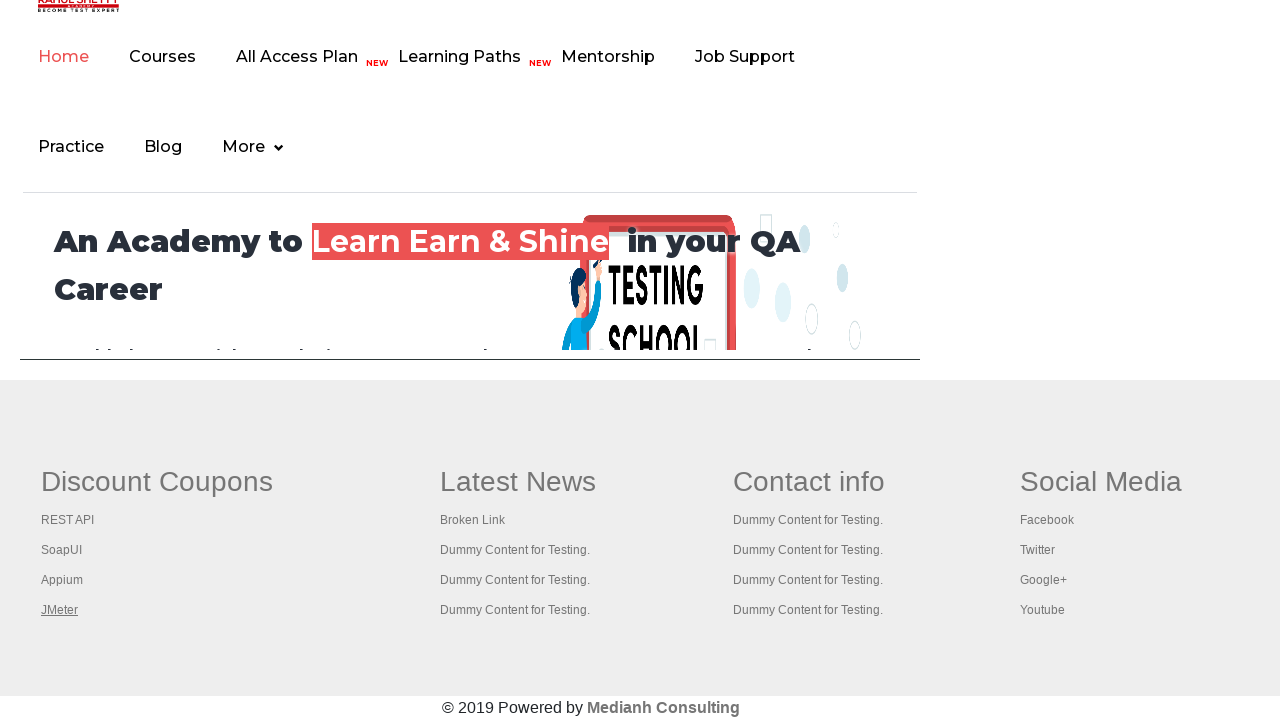

Switched to page: 'Appium tutorial for Mobile Apps testing | RahulShetty Academy | Rahul'
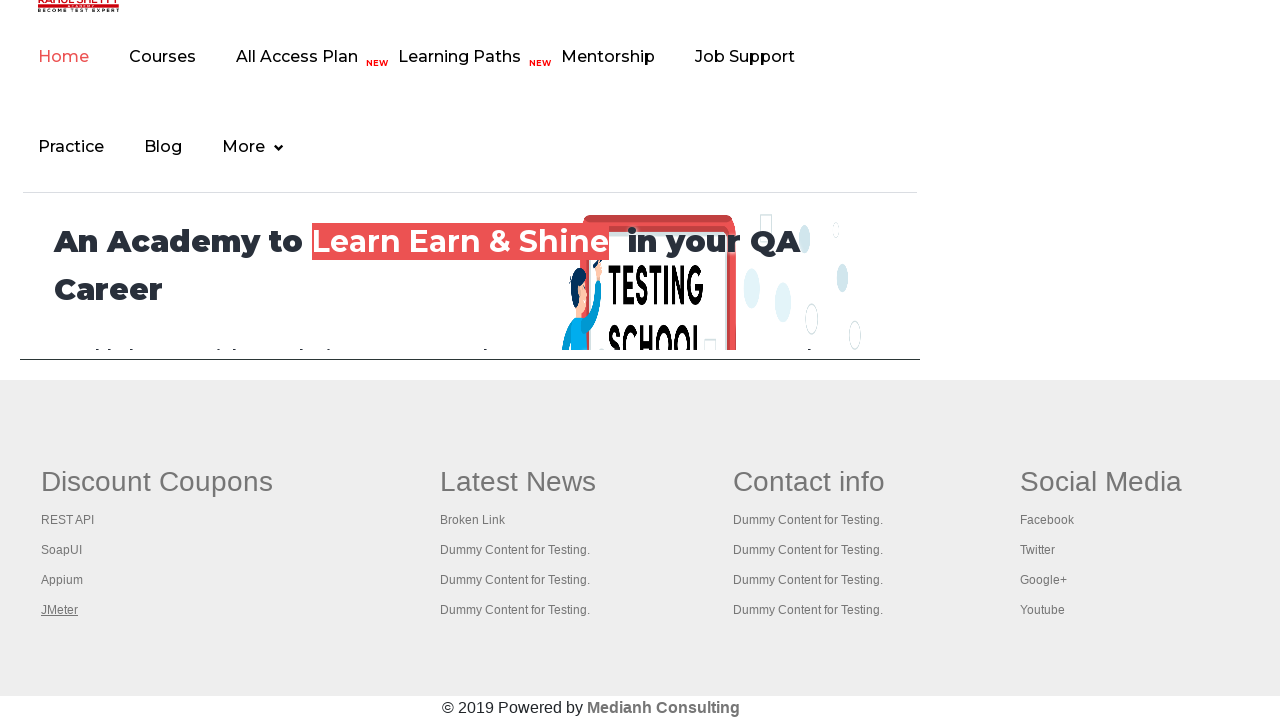

Switched to page: 'Apache JMeter - Apache JMeter™'
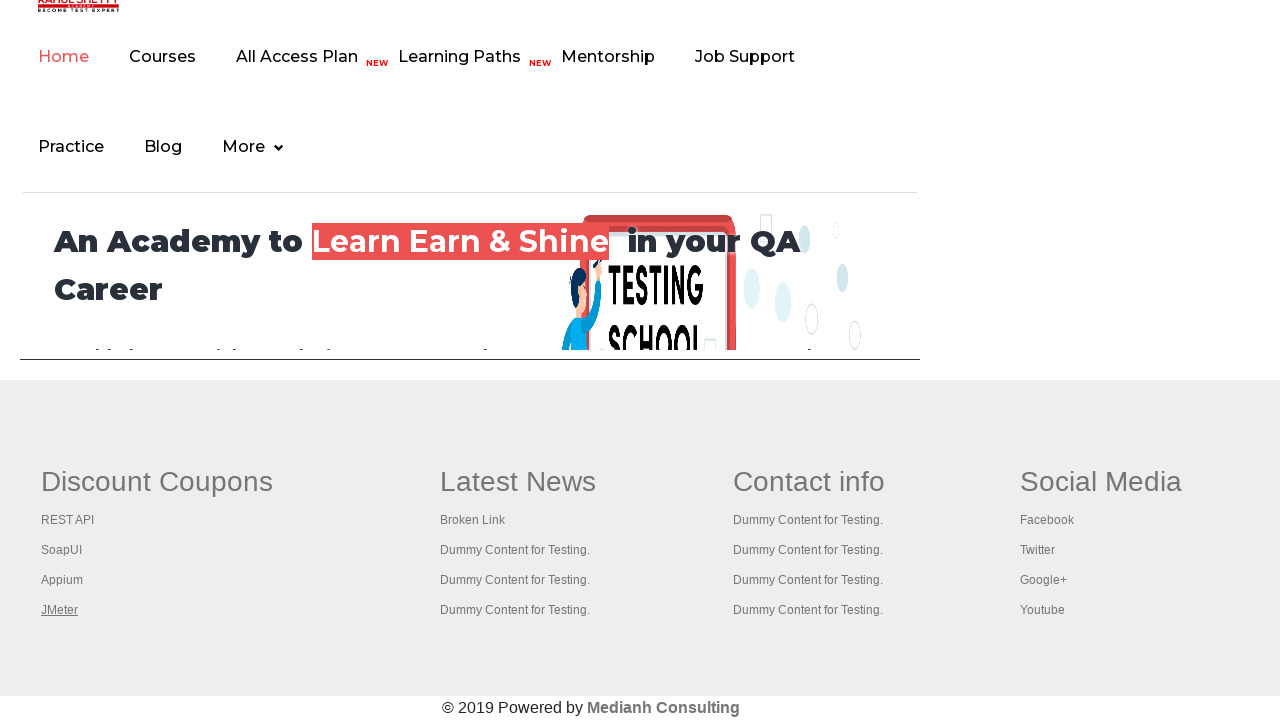

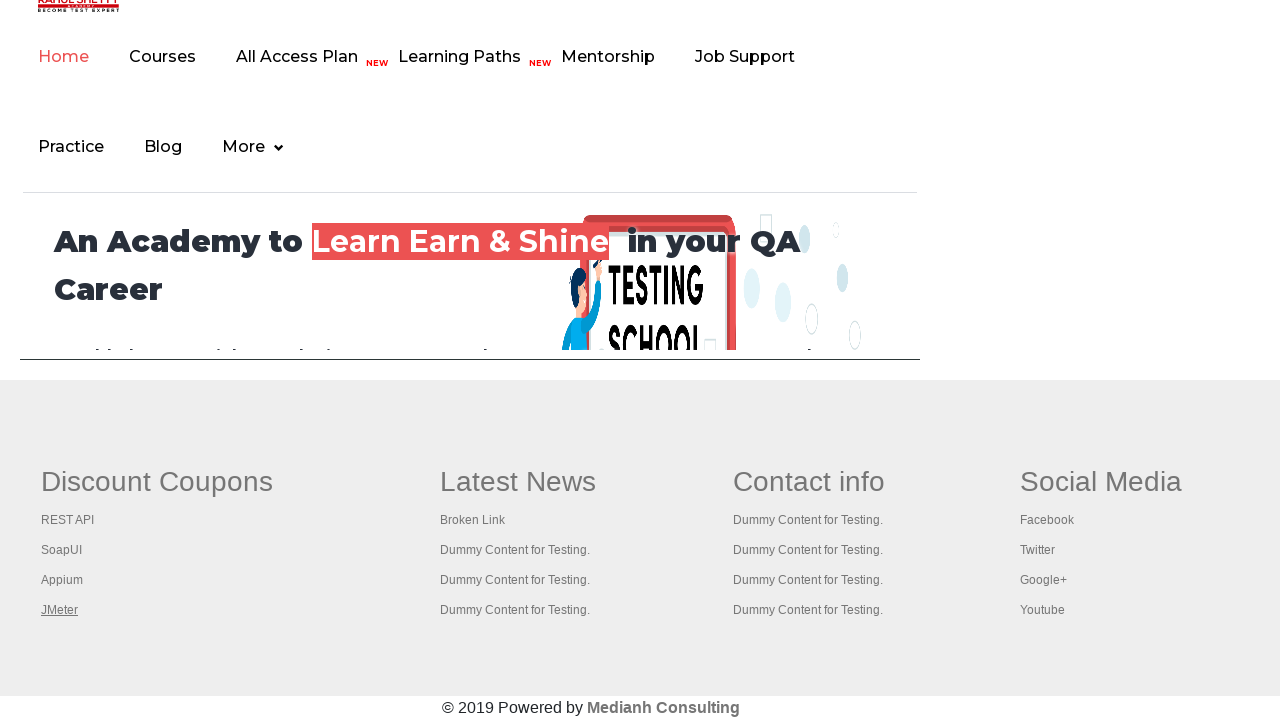